Tests a web form submission workflow by entering text into an input field, clicking the submit button, and verifying the success message on the resulting page.

Starting URL: https://www.selenium.dev/selenium/web/web-form.html

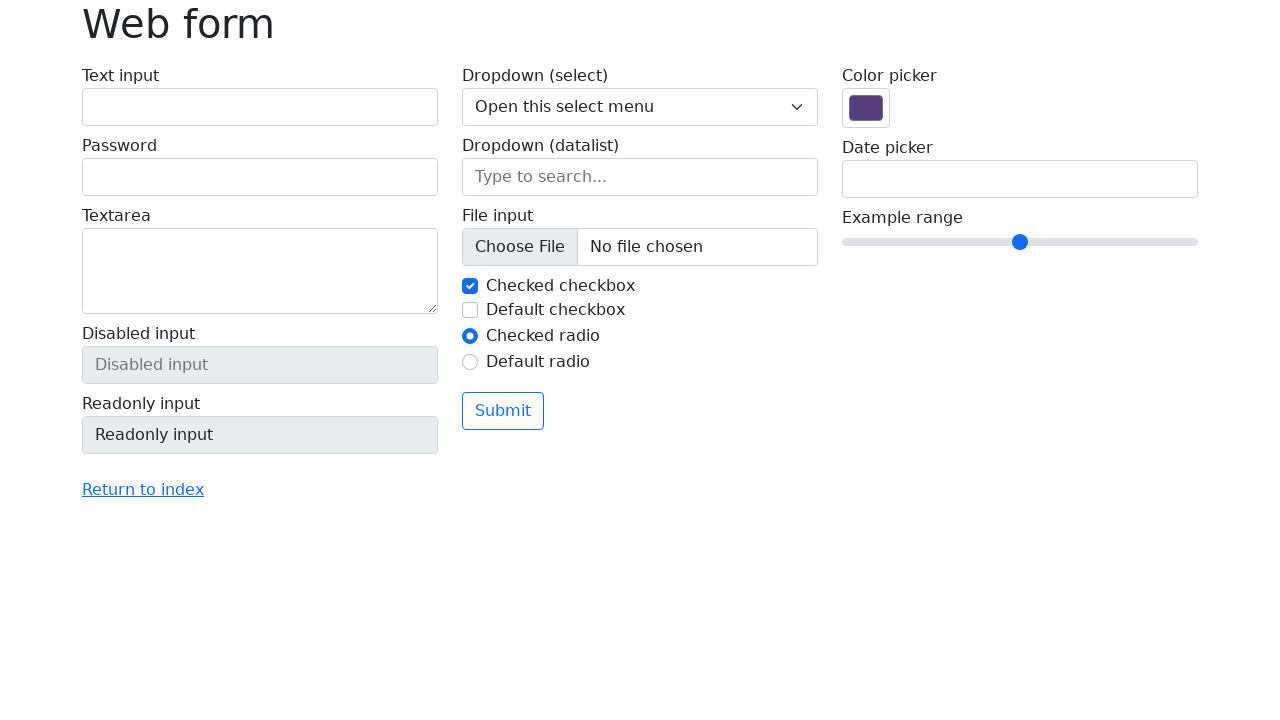

Waited for submit button to be visible
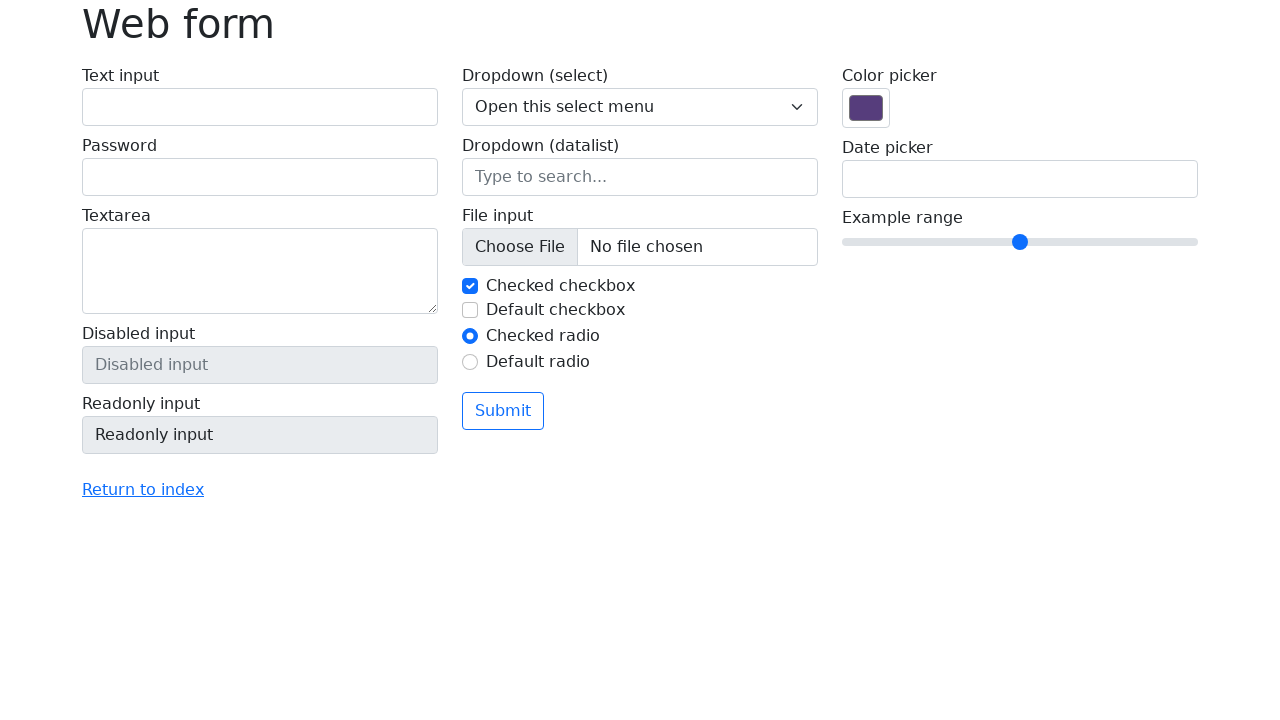

Verified page title is 'Web form'
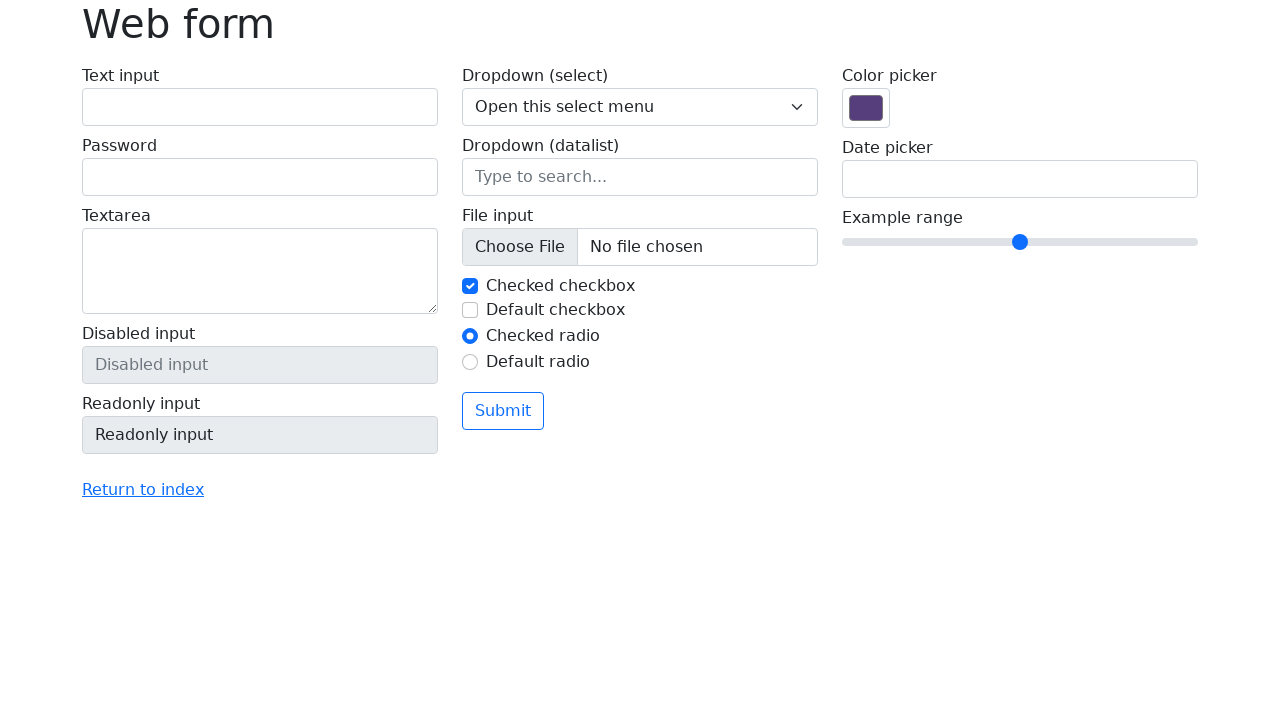

Filled text input field with 'Test Successful' on input[name='my-text']
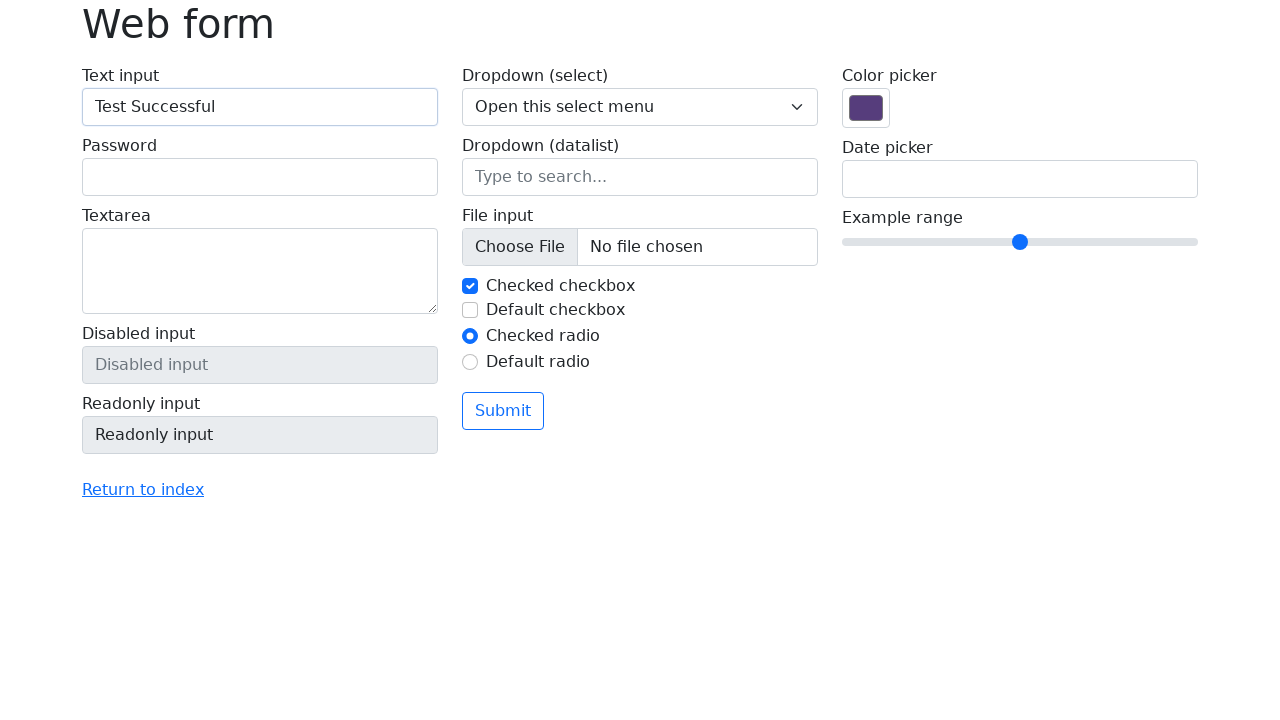

Clicked the submit button at (503, 411) on button
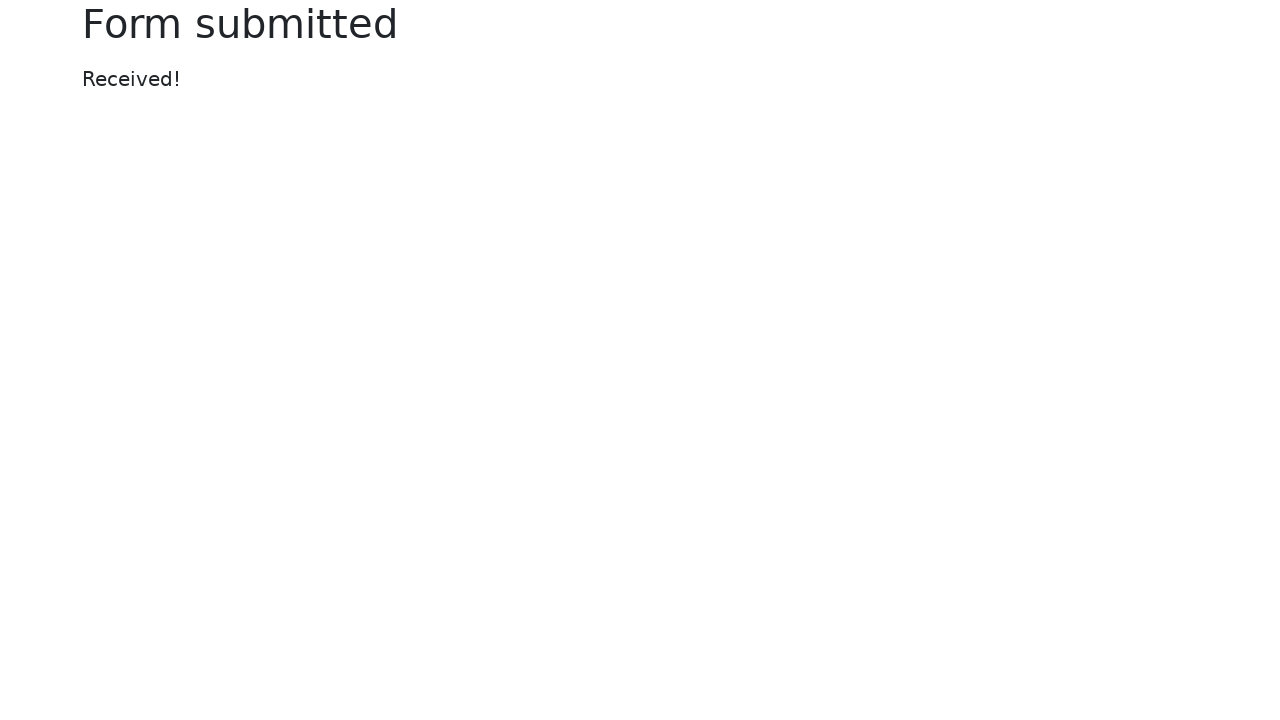

Waited for success message element to appear
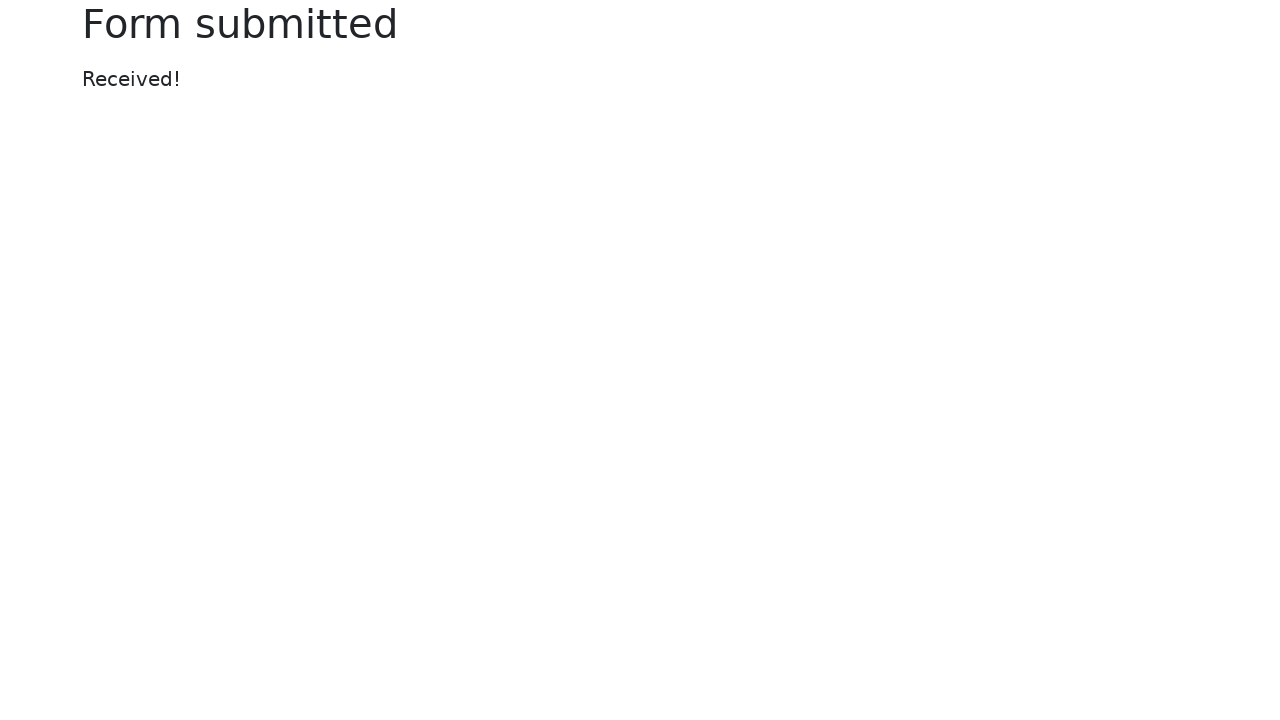

Retrieved success message text content
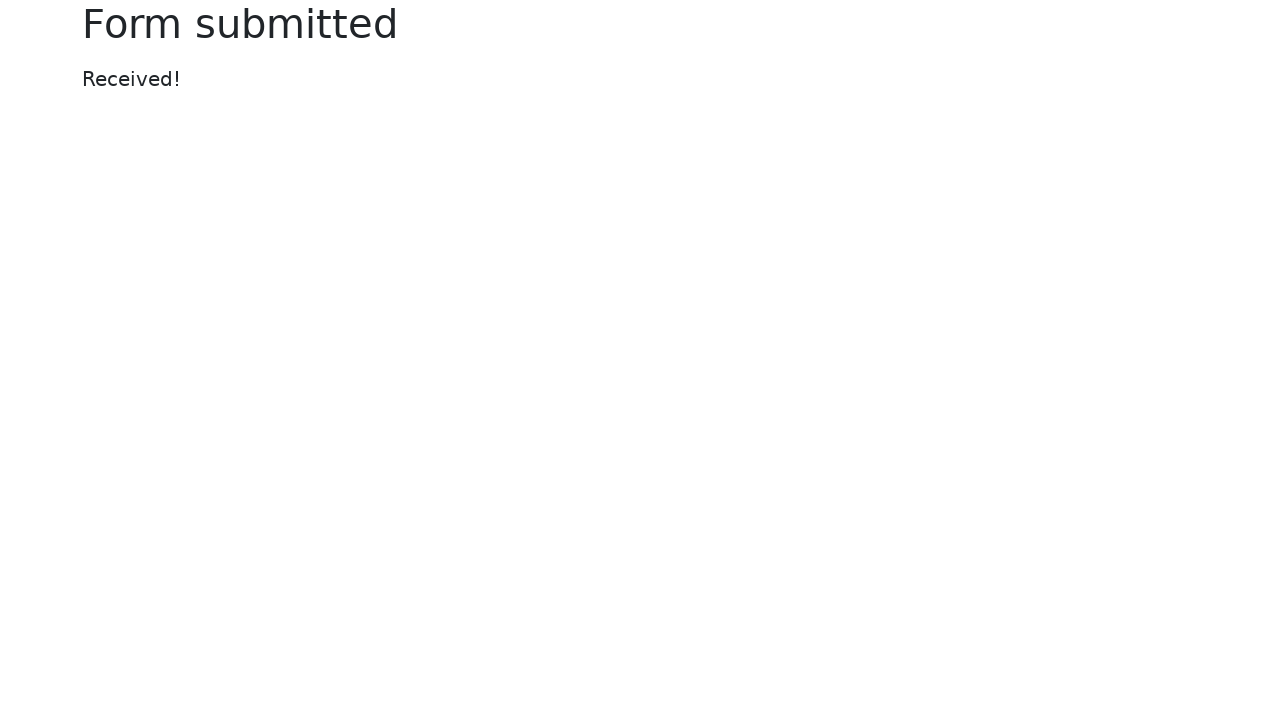

Verified success message displays 'Received!'
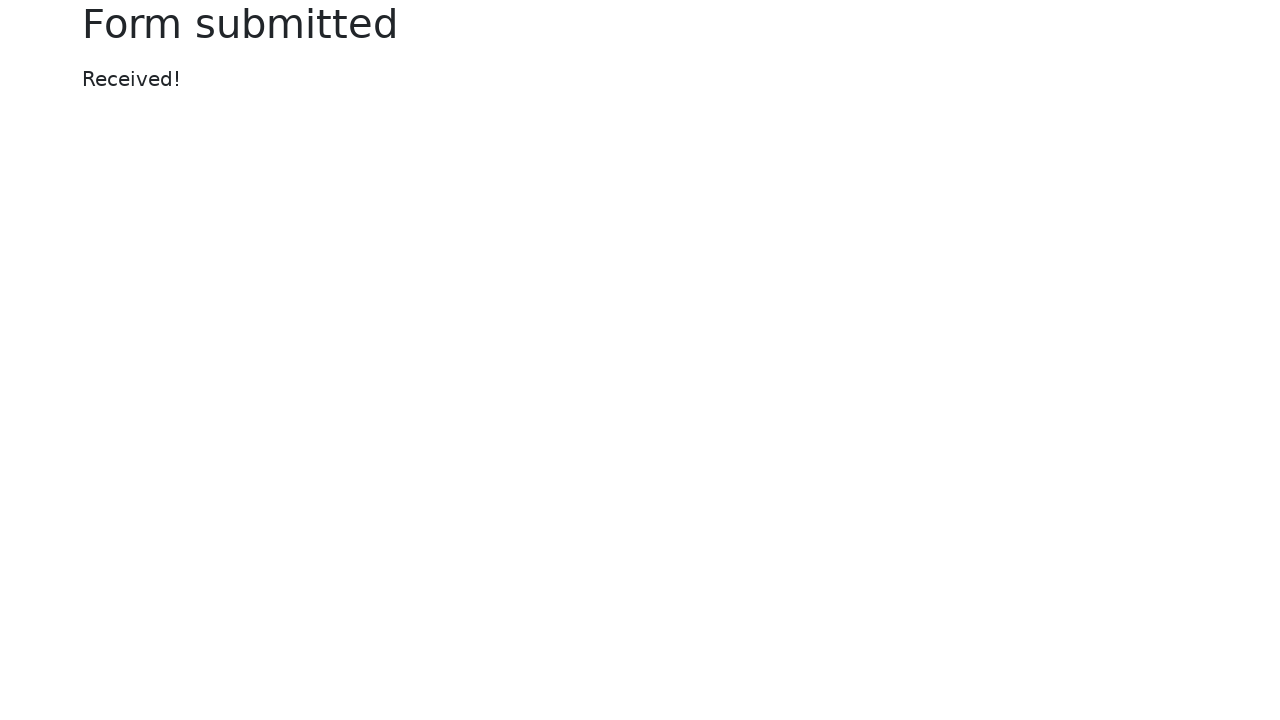

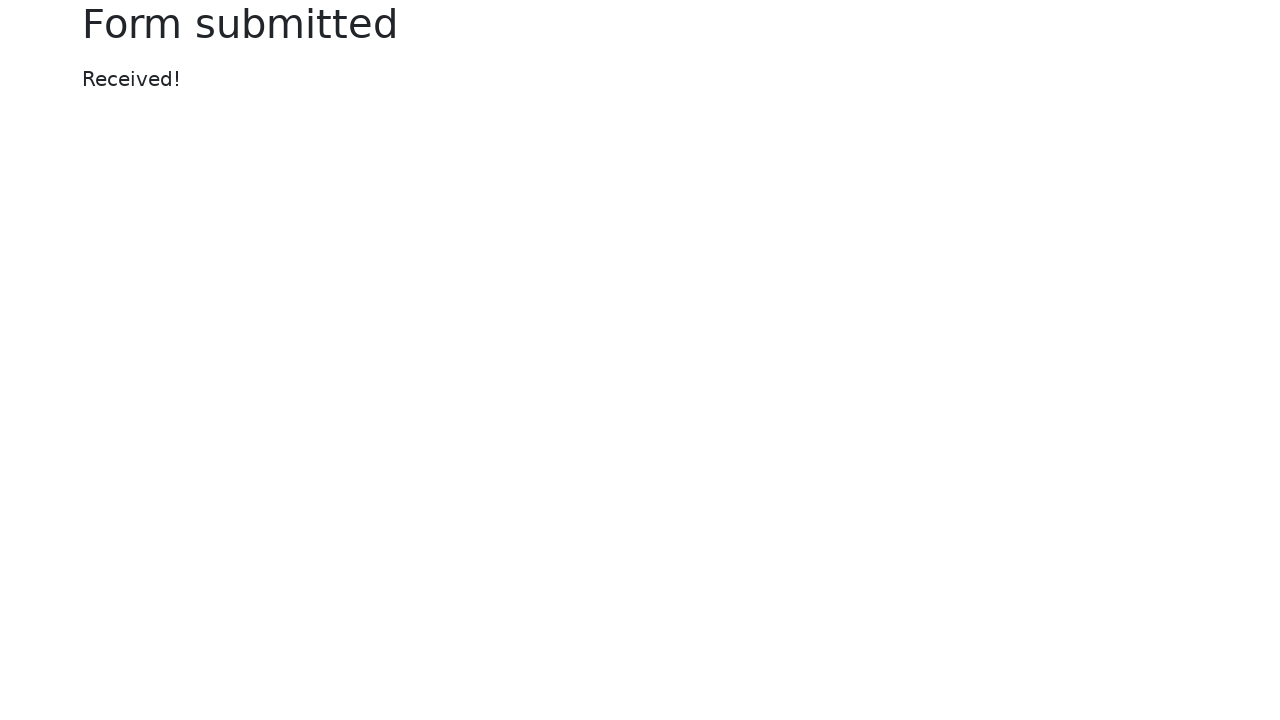